Tests dynamic loading functionality by clicking a Start button and waiting for dynamically loaded text "Hello World!" to appear

Starting URL: https://the-internet.herokuapp.com/dynamic_loading/2

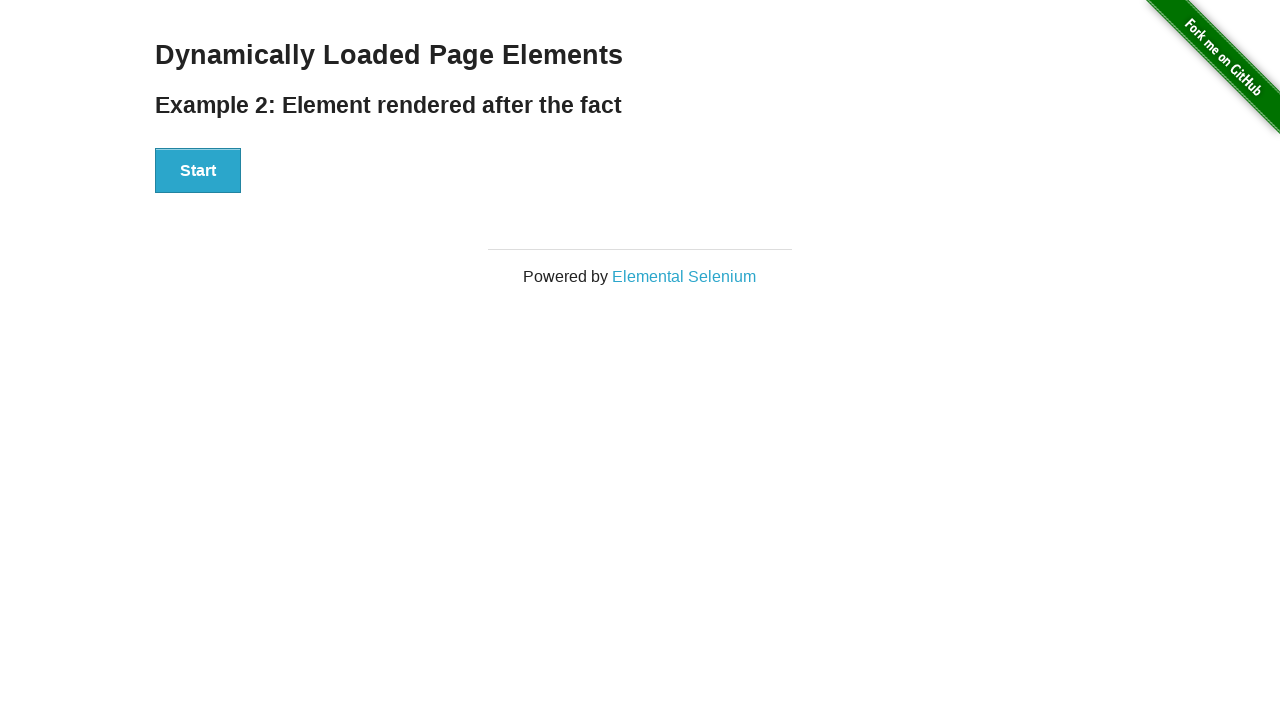

Clicked Start button to trigger dynamic loading at (198, 171) on xpath=//button[text()='Start']
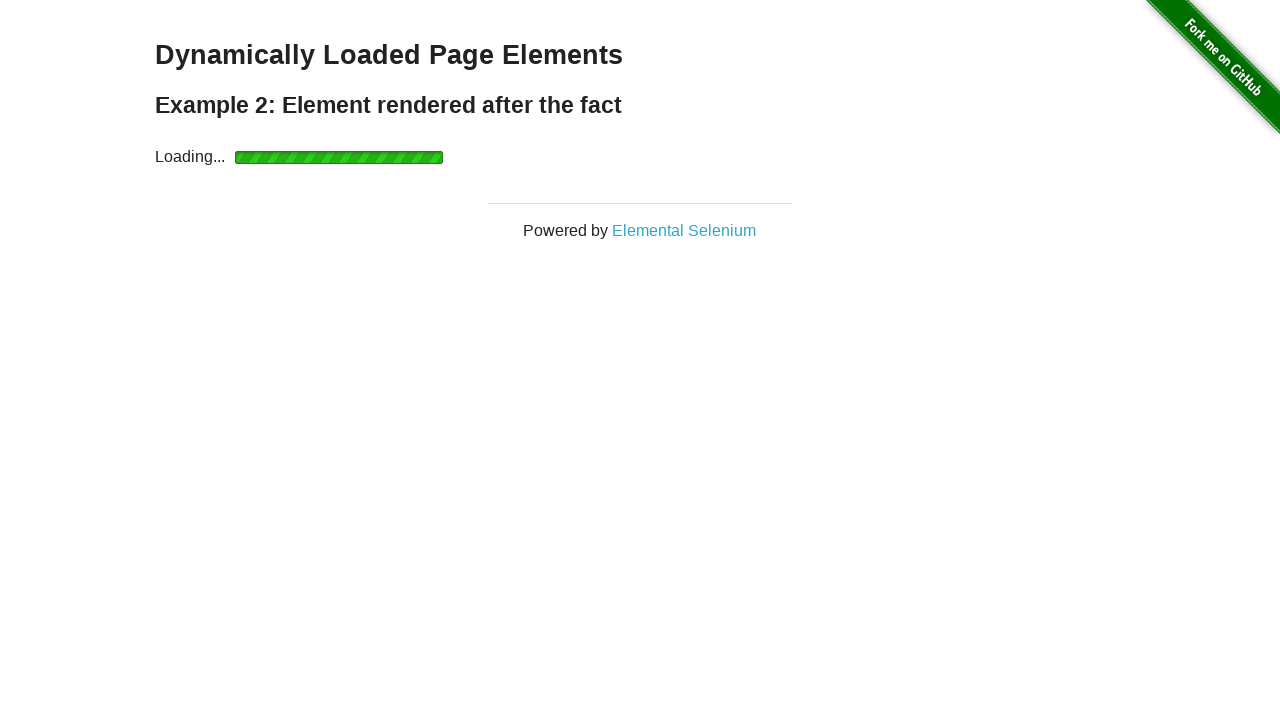

Dynamically loaded text 'Hello World!' appeared and is visible
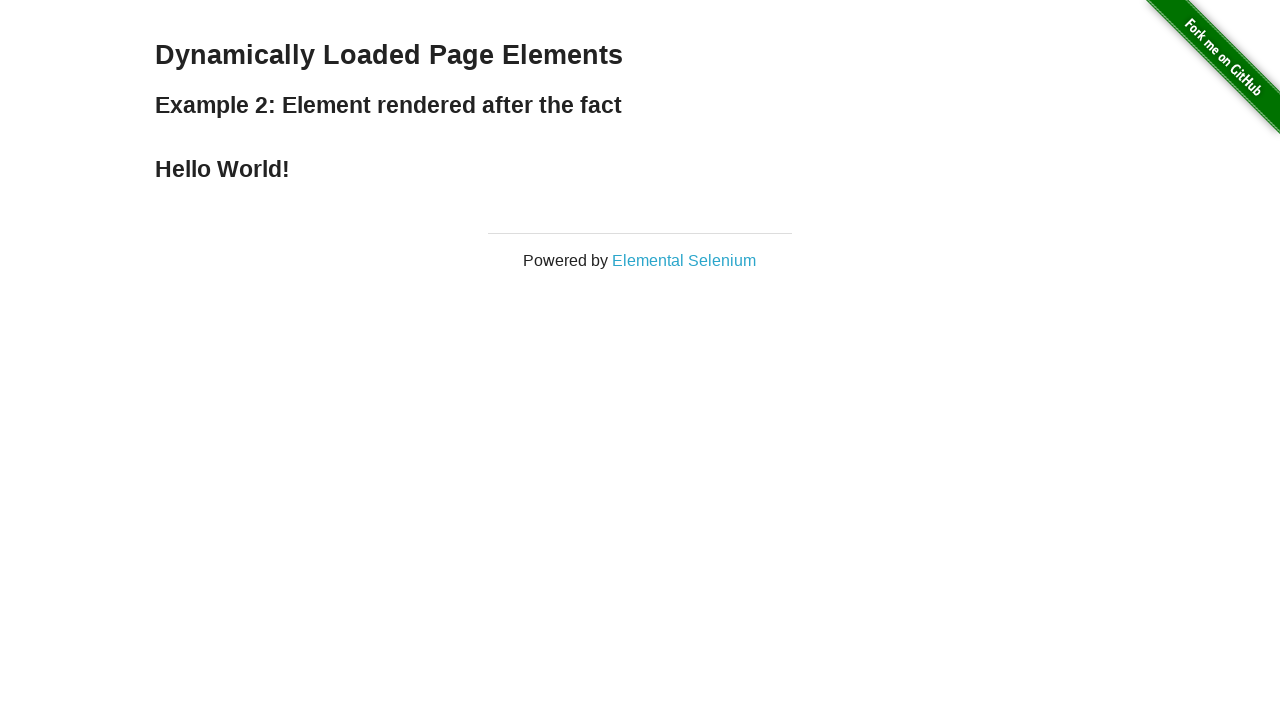

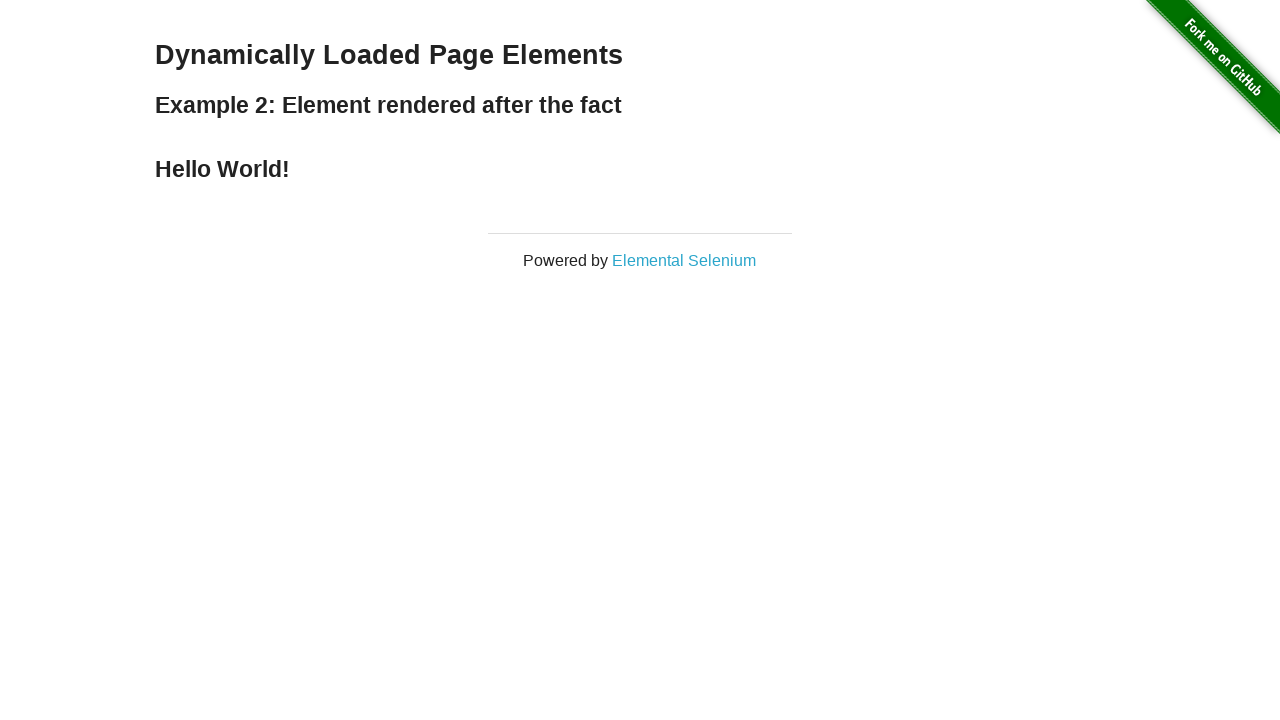